Tests that the complete-all checkbox updates state when individual items are completed or cleared

Starting URL: https://demo.playwright.dev/todomvc

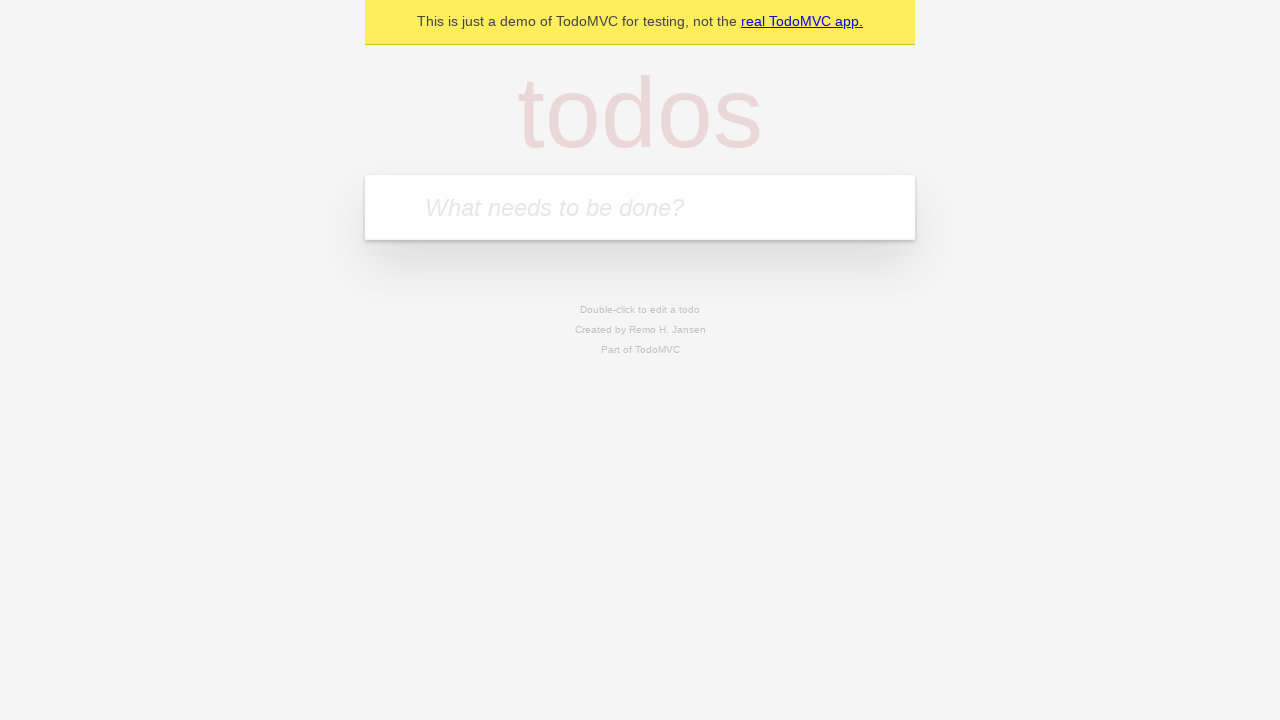

Filled todo input with 'buy some cheese' on internal:attr=[placeholder="What needs to be done?"i]
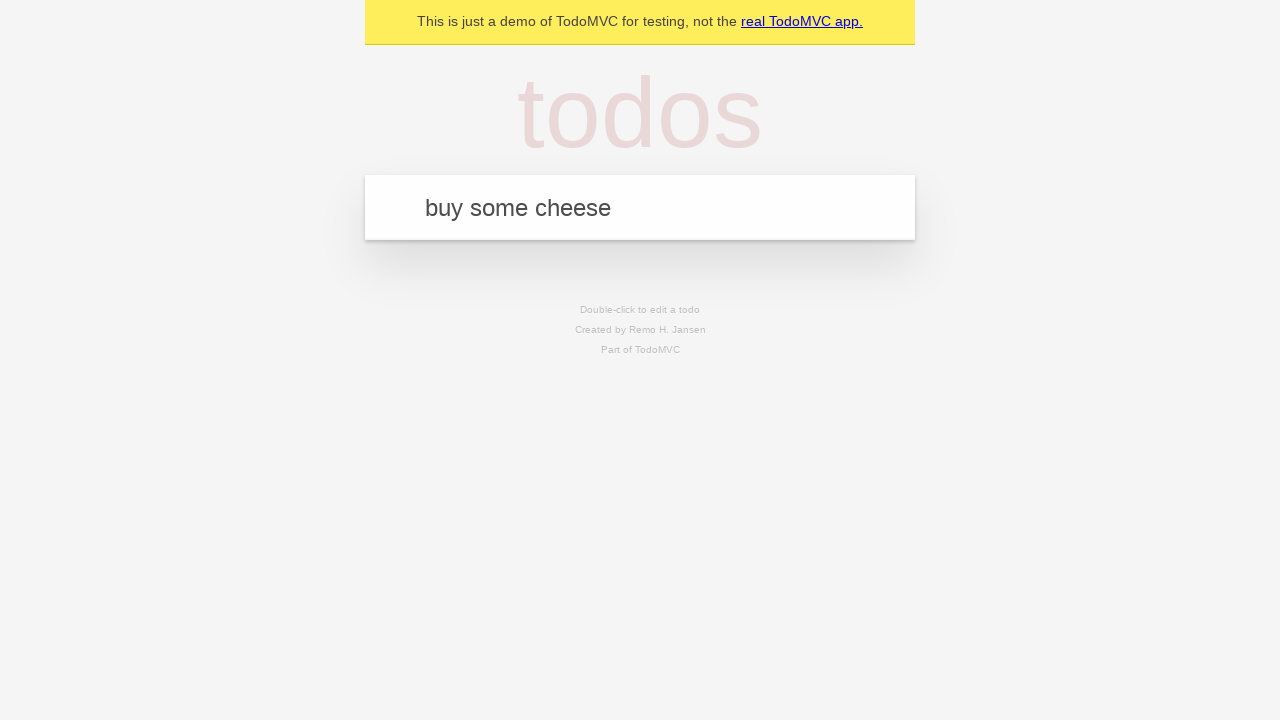

Pressed Enter to add 'buy some cheese' todo on internal:attr=[placeholder="What needs to be done?"i]
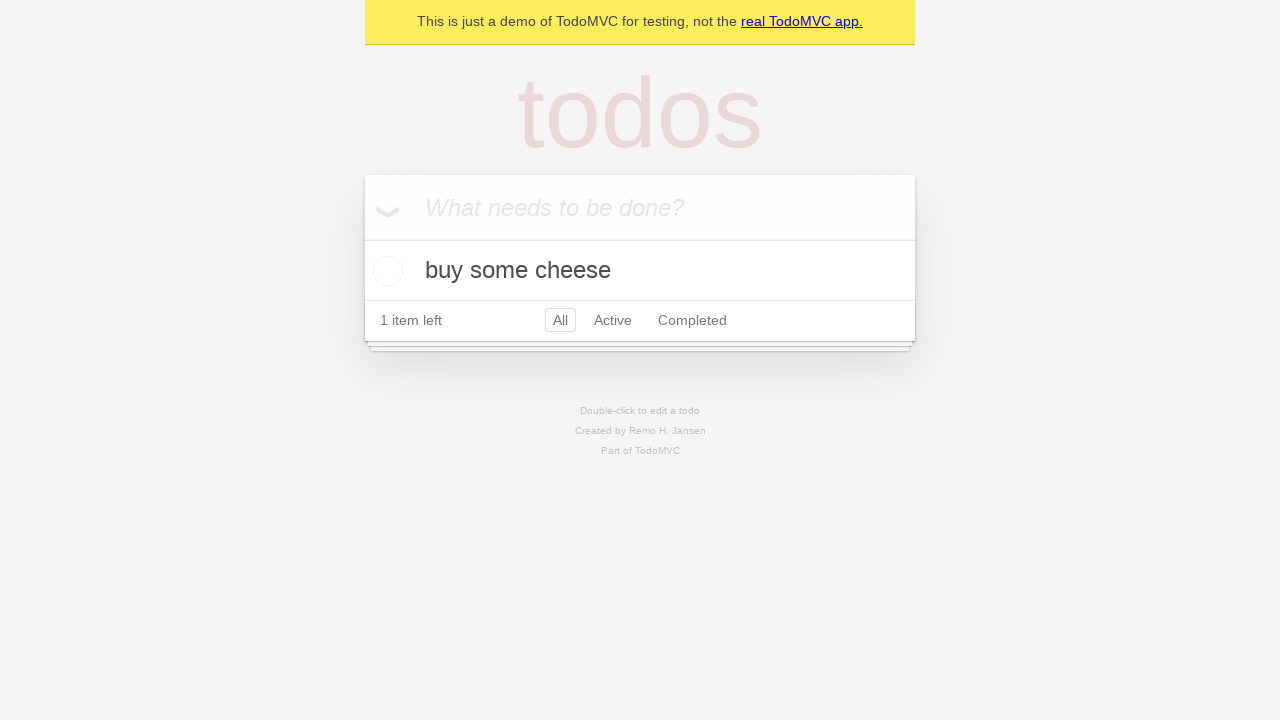

Filled todo input with 'feed the cat' on internal:attr=[placeholder="What needs to be done?"i]
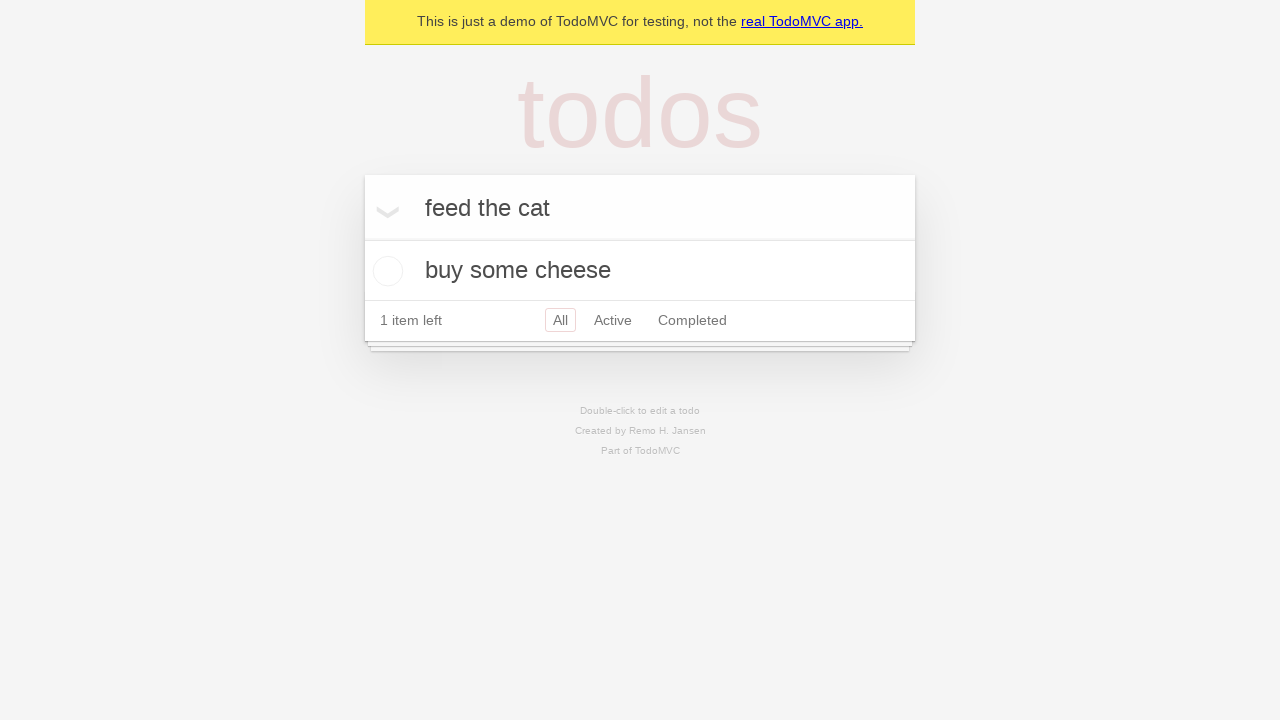

Pressed Enter to add 'feed the cat' todo on internal:attr=[placeholder="What needs to be done?"i]
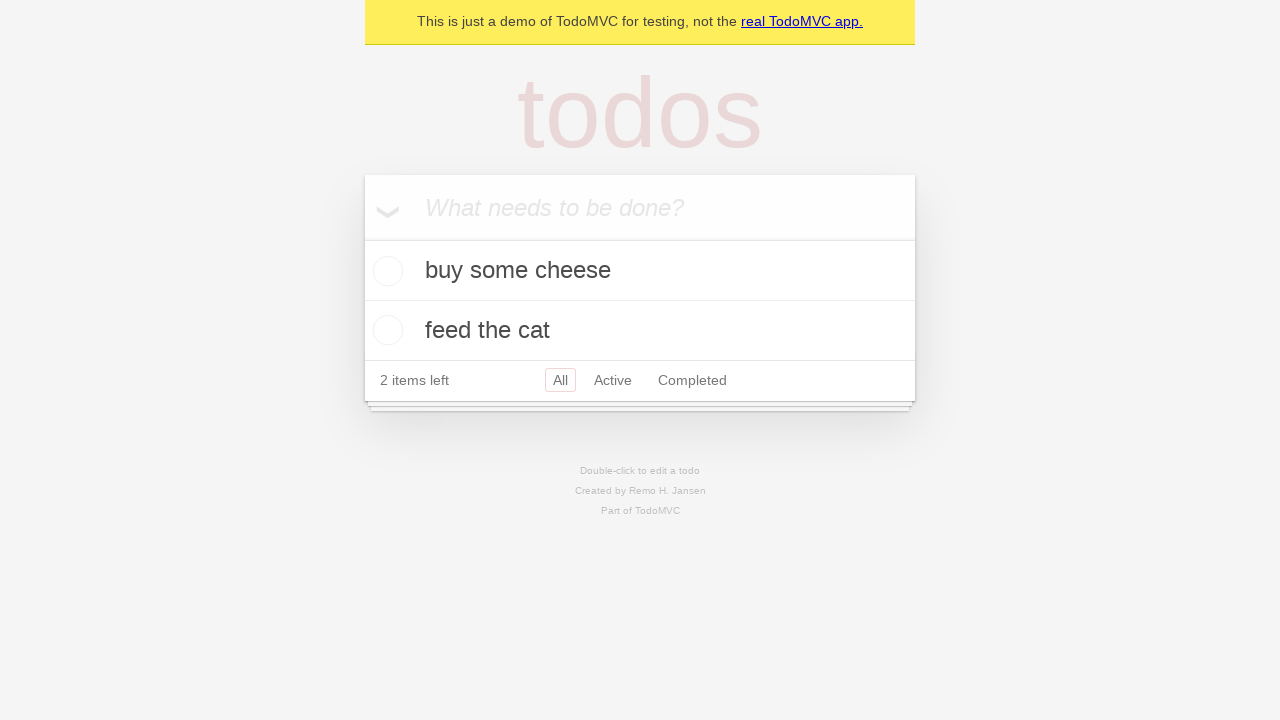

Filled todo input with 'book a doctors appointment' on internal:attr=[placeholder="What needs to be done?"i]
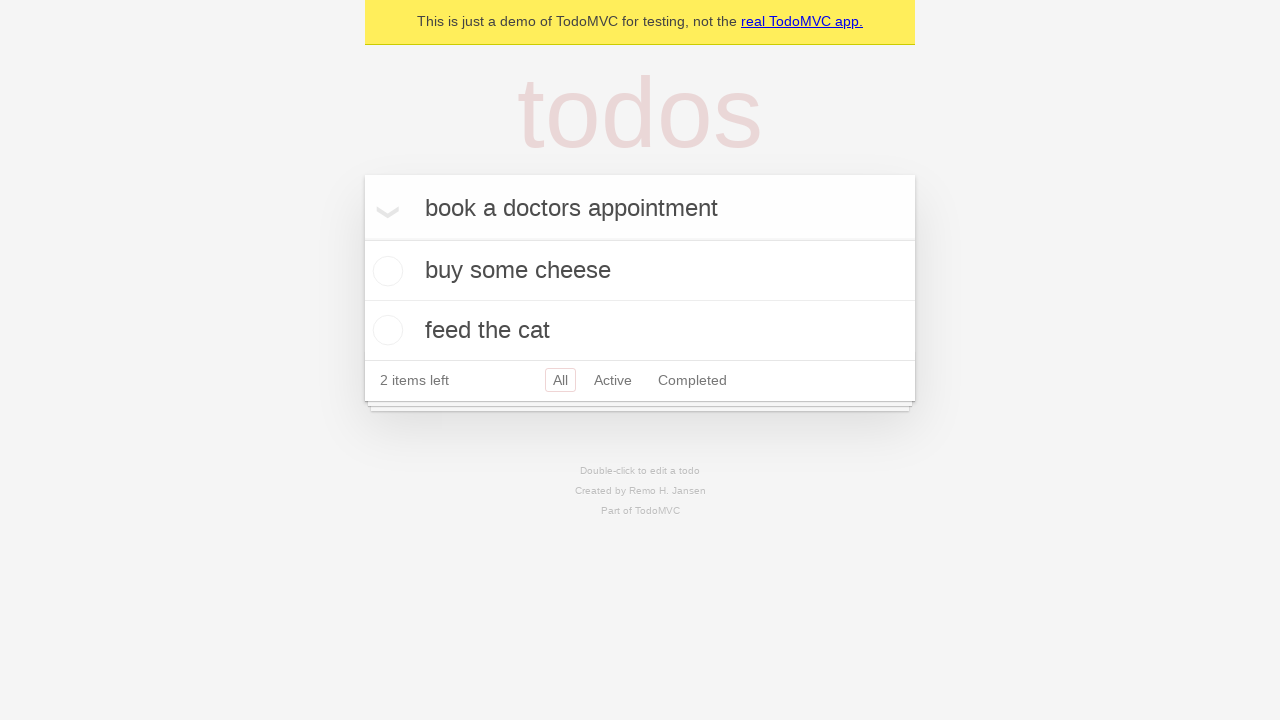

Pressed Enter to add 'book a doctors appointment' todo on internal:attr=[placeholder="What needs to be done?"i]
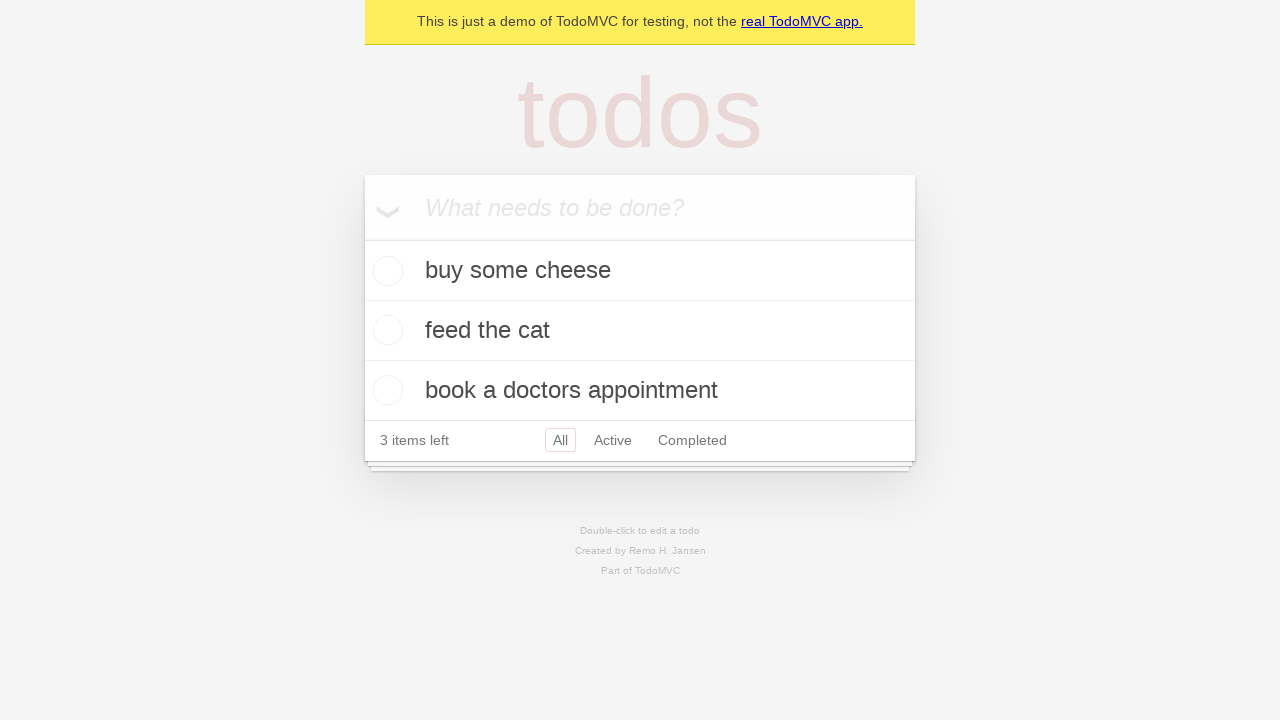

Checked the 'Mark all as complete' checkbox at (362, 238) on internal:label="Mark all as complete"i
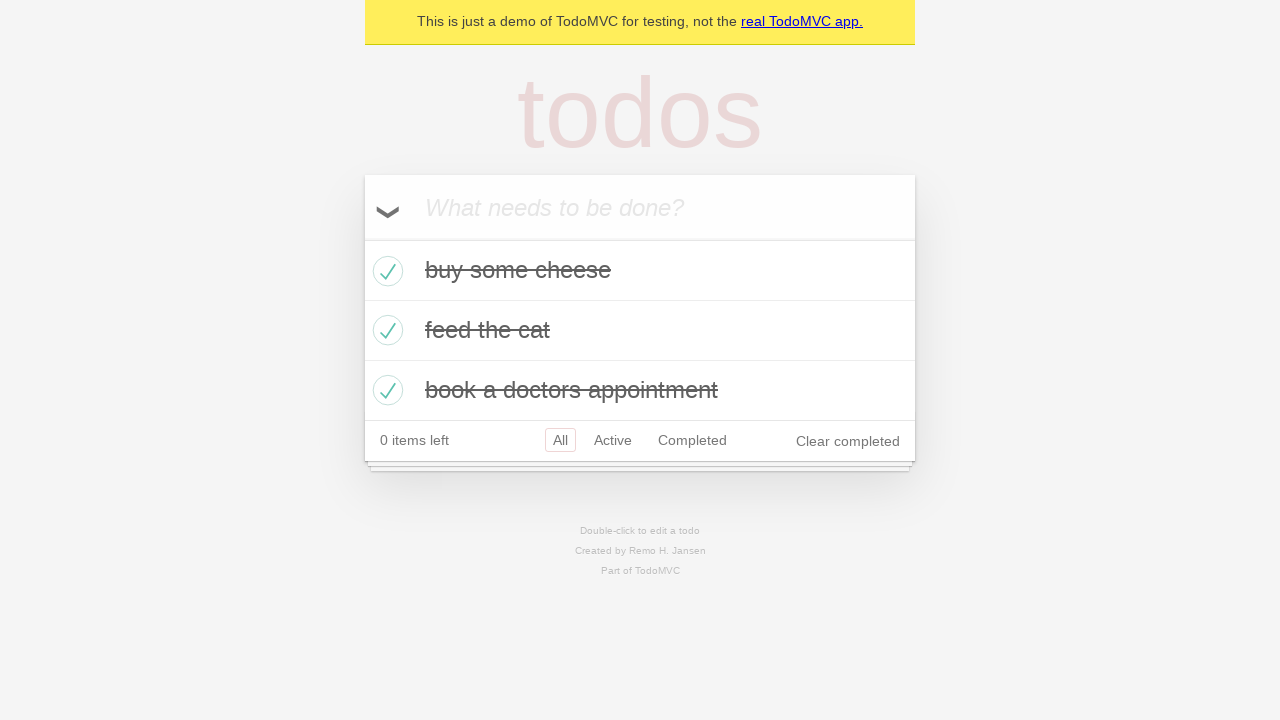

Unchecked the first todo item at (385, 271) on internal:testid=[data-testid="todo-item"s] >> nth=0 >> internal:role=checkbox
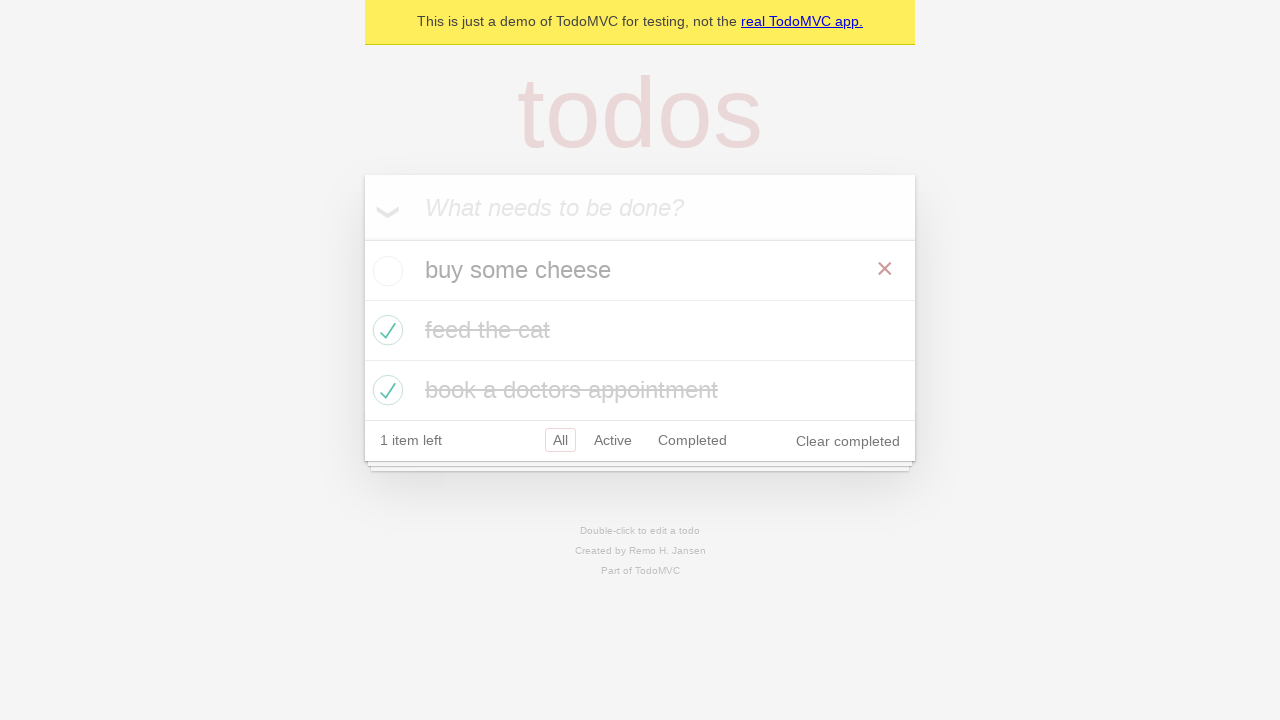

Checked the first todo item again at (385, 271) on internal:testid=[data-testid="todo-item"s] >> nth=0 >> internal:role=checkbox
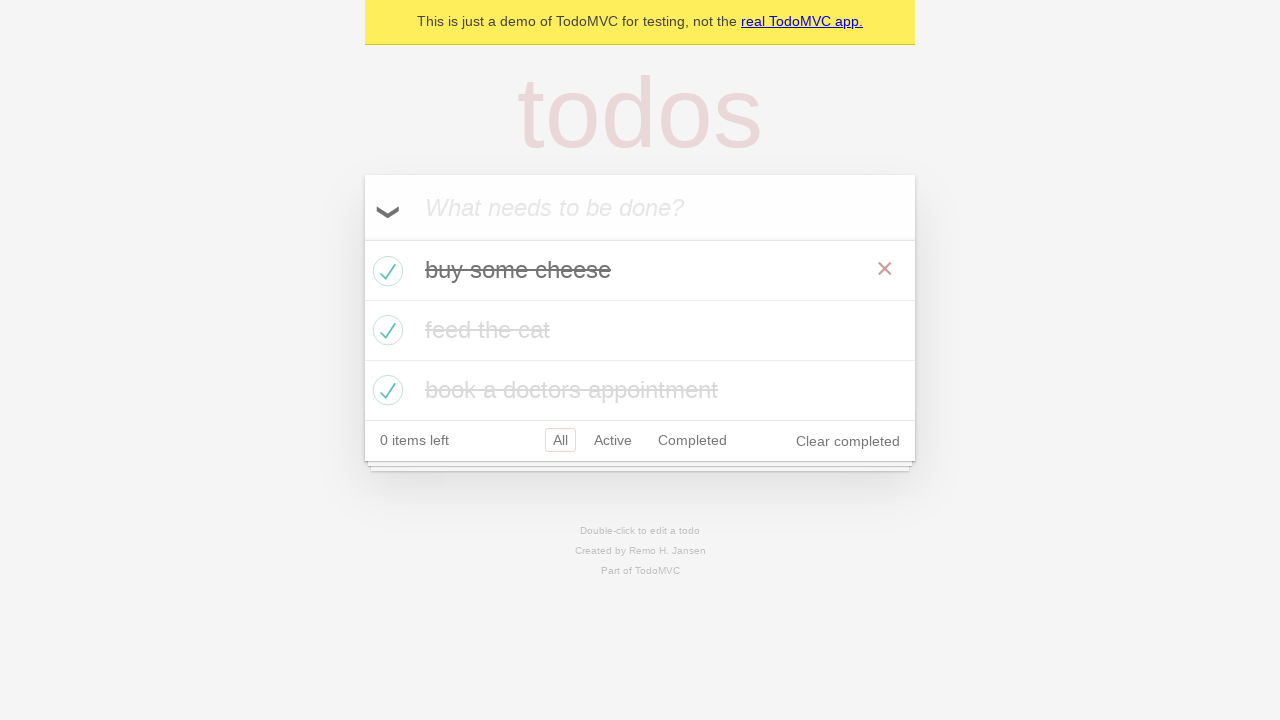

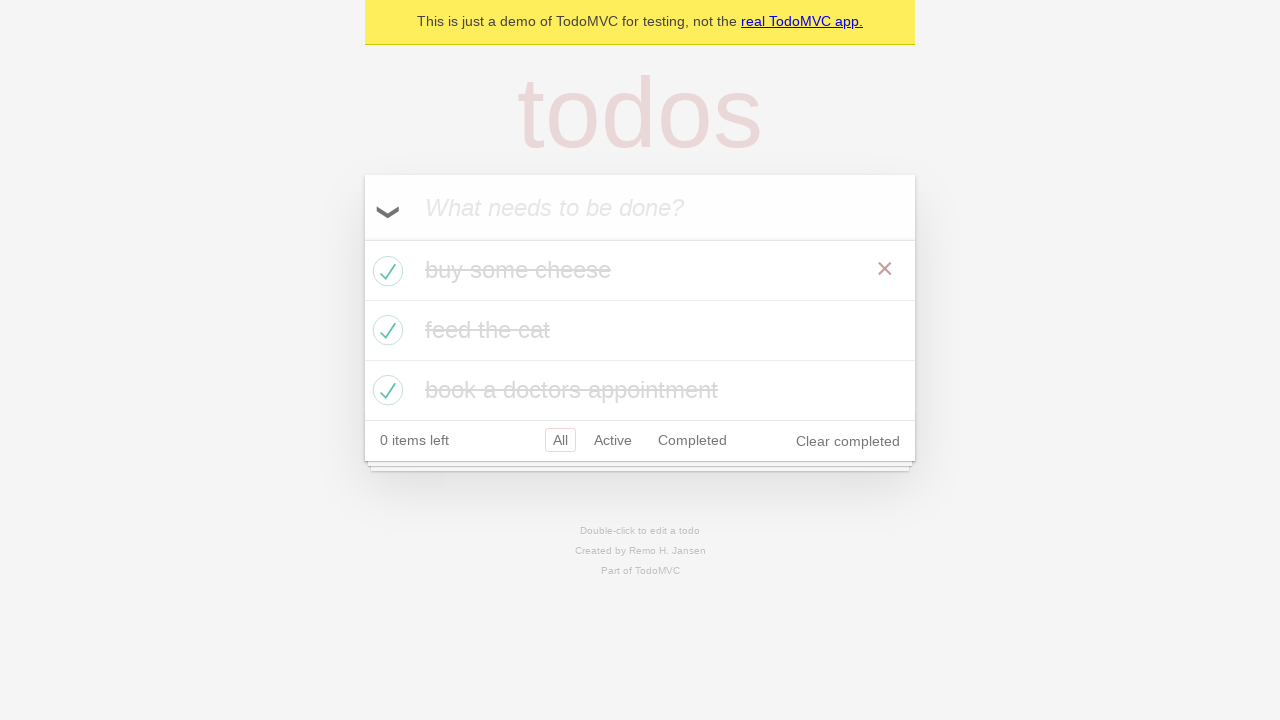